Tests dropdown menu functionality by navigating to the dropdown page and selecting Option 2, then Option 1 from the dropdown

Starting URL: http://the-internet.herokuapp.com

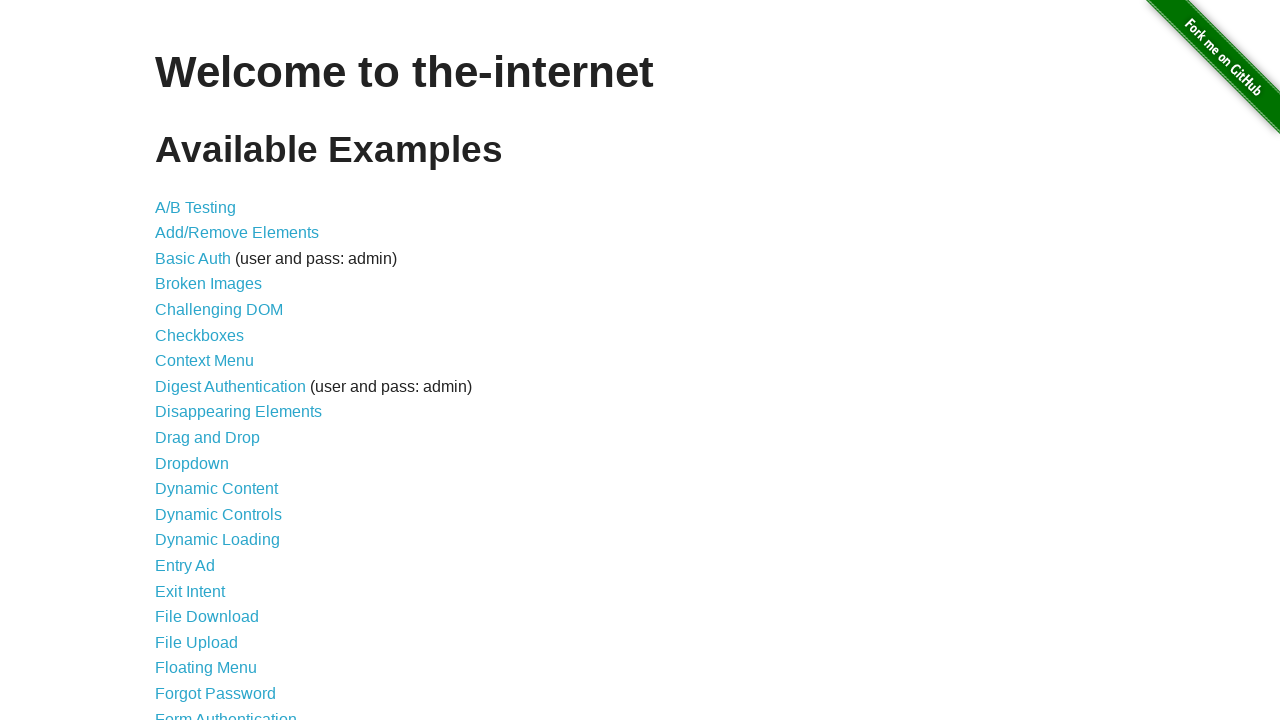

Waited for welcome text heading to load
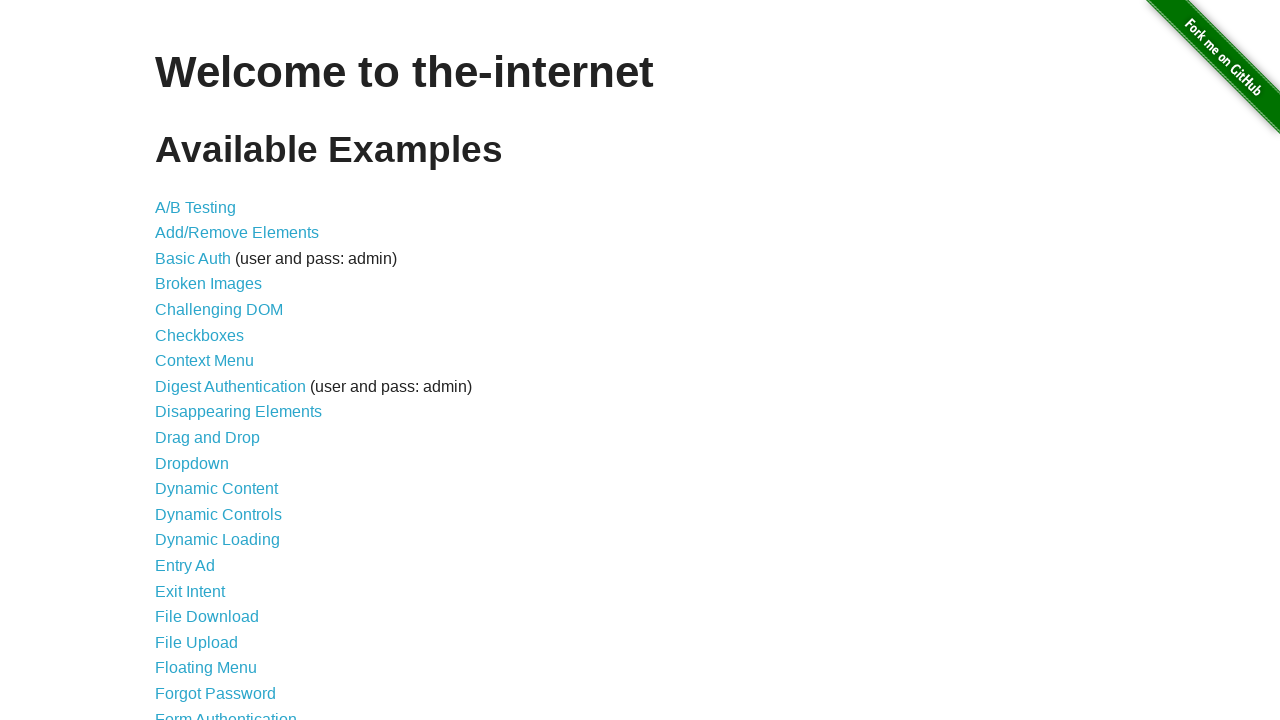

Clicked on Dropdown menu link at (192, 463) on #content li:nth-child(11) a
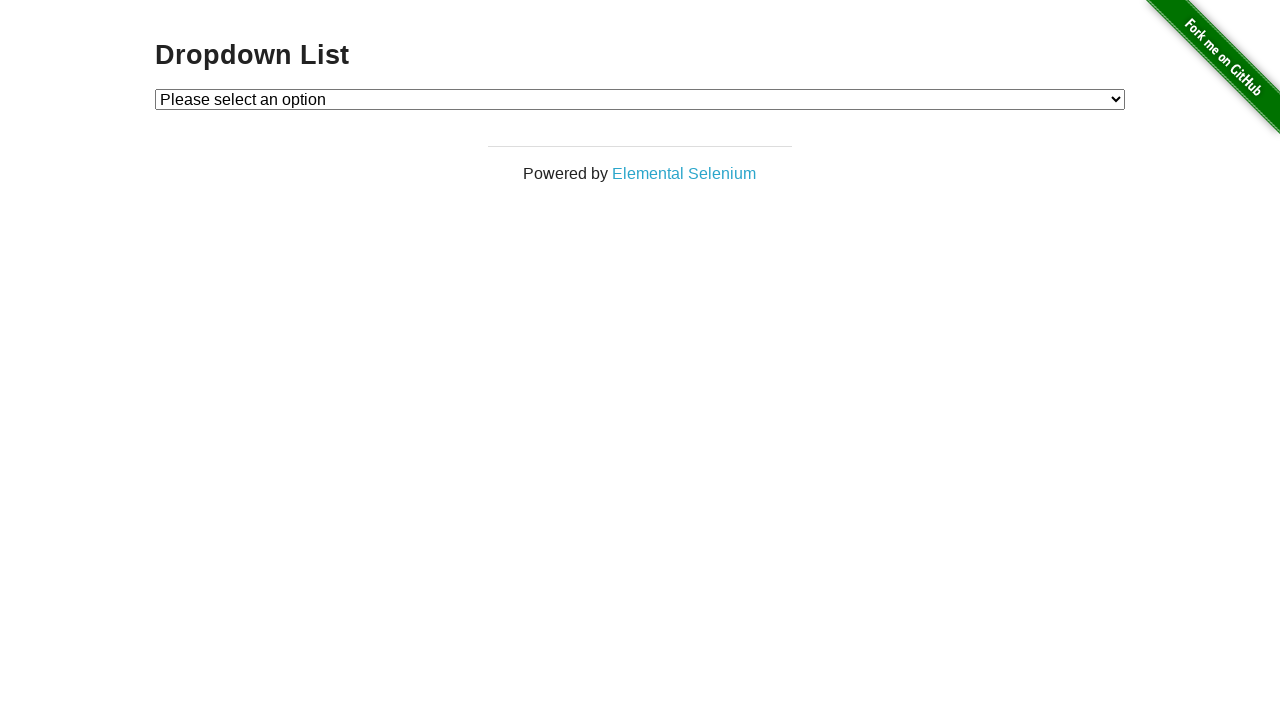

Dropdown page loaded and element is present
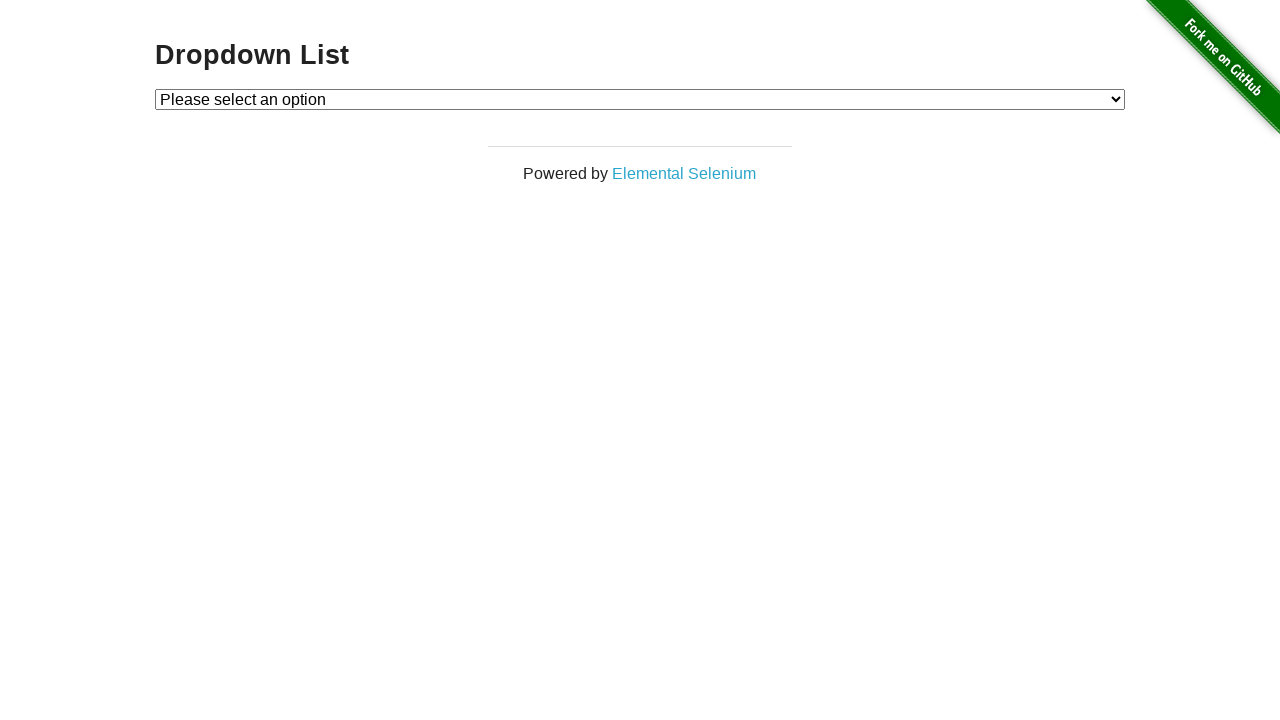

Selected Option 2 from dropdown menu on #dropdown
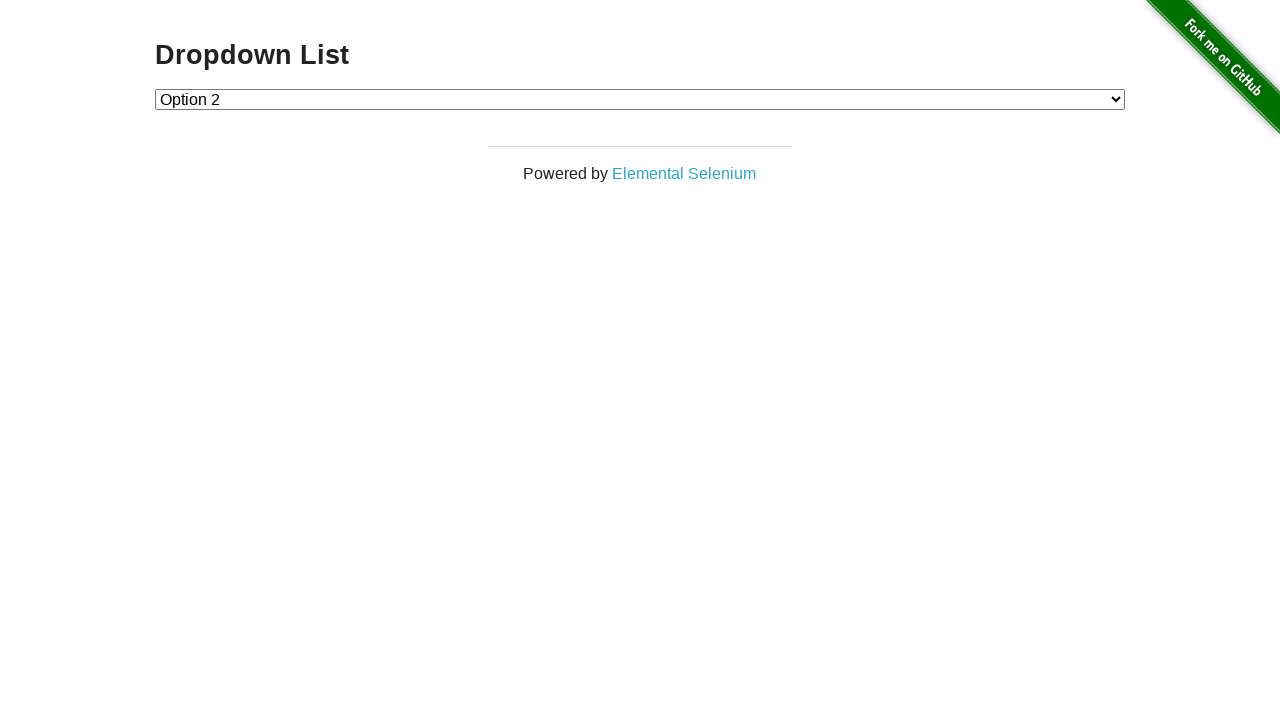

Selected Option 1 from dropdown menu on #dropdown
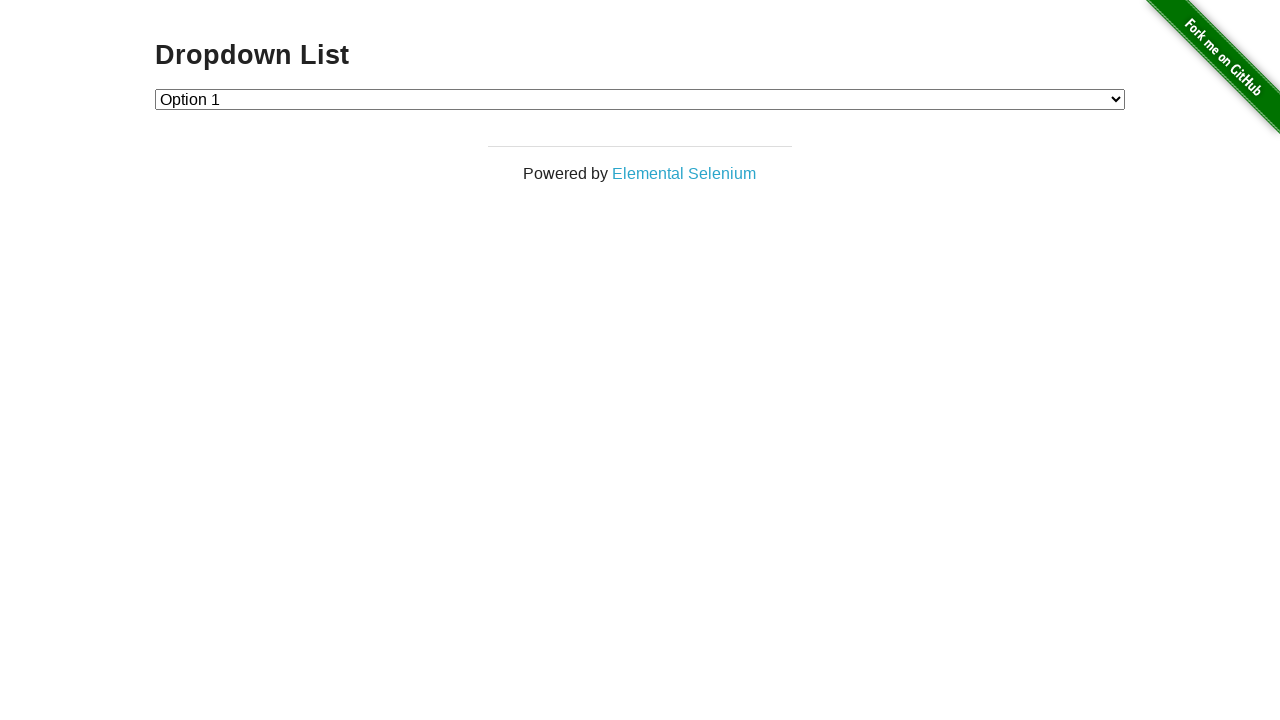

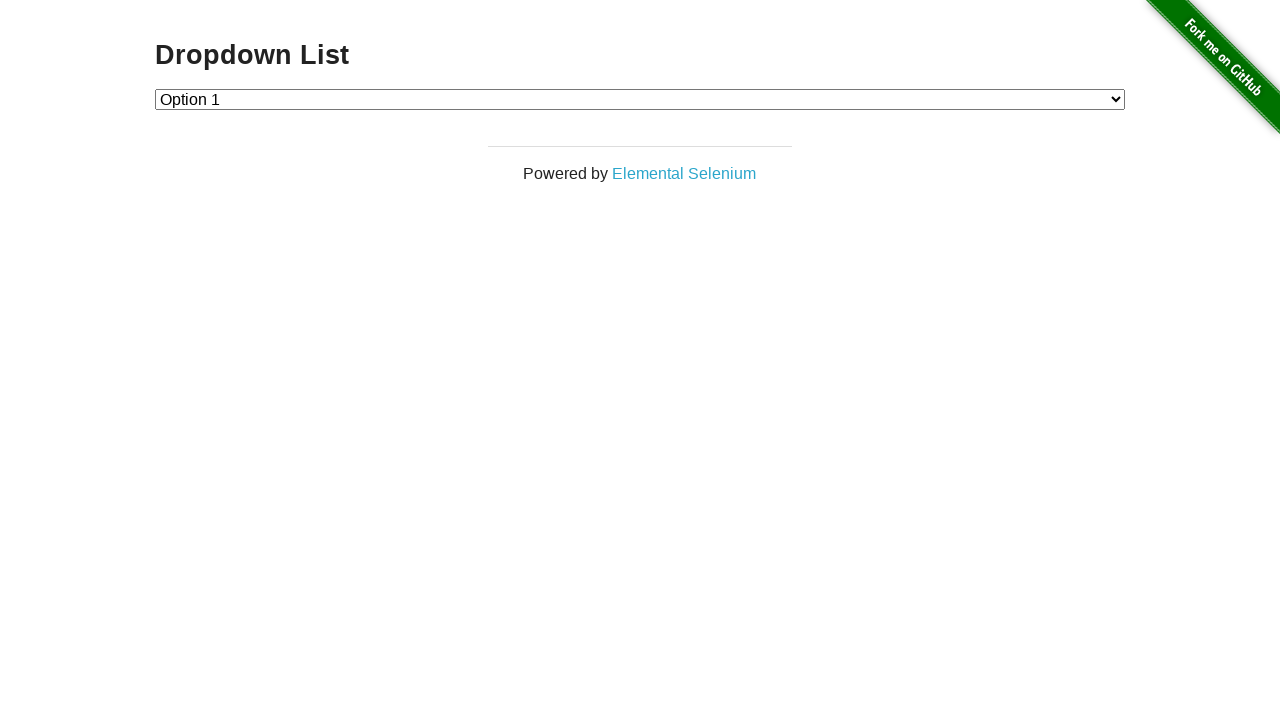